Tests checkbox functionality by toggling two checkboxes - unchecking an initially checked checkbox and checking an initially unchecked checkbox, then verifying their states.

Starting URL: http://the-internet.herokuapp.com/checkboxes

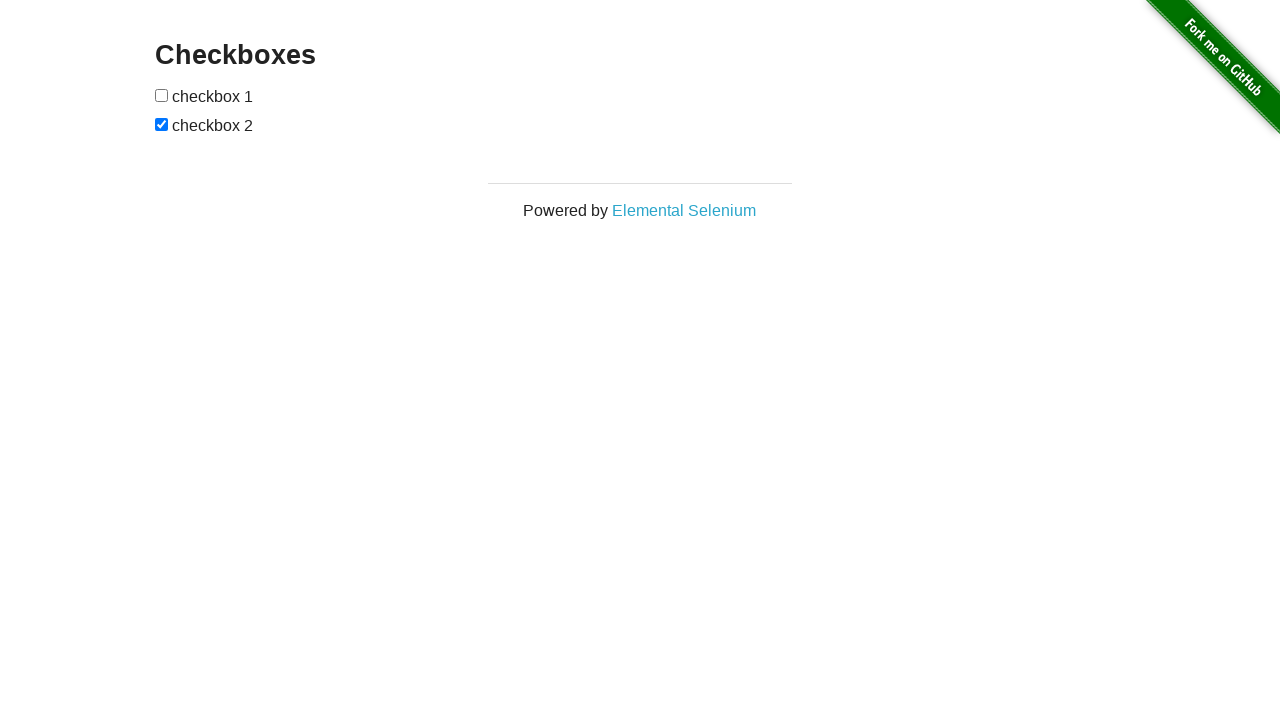

Navigated to checkboxes page
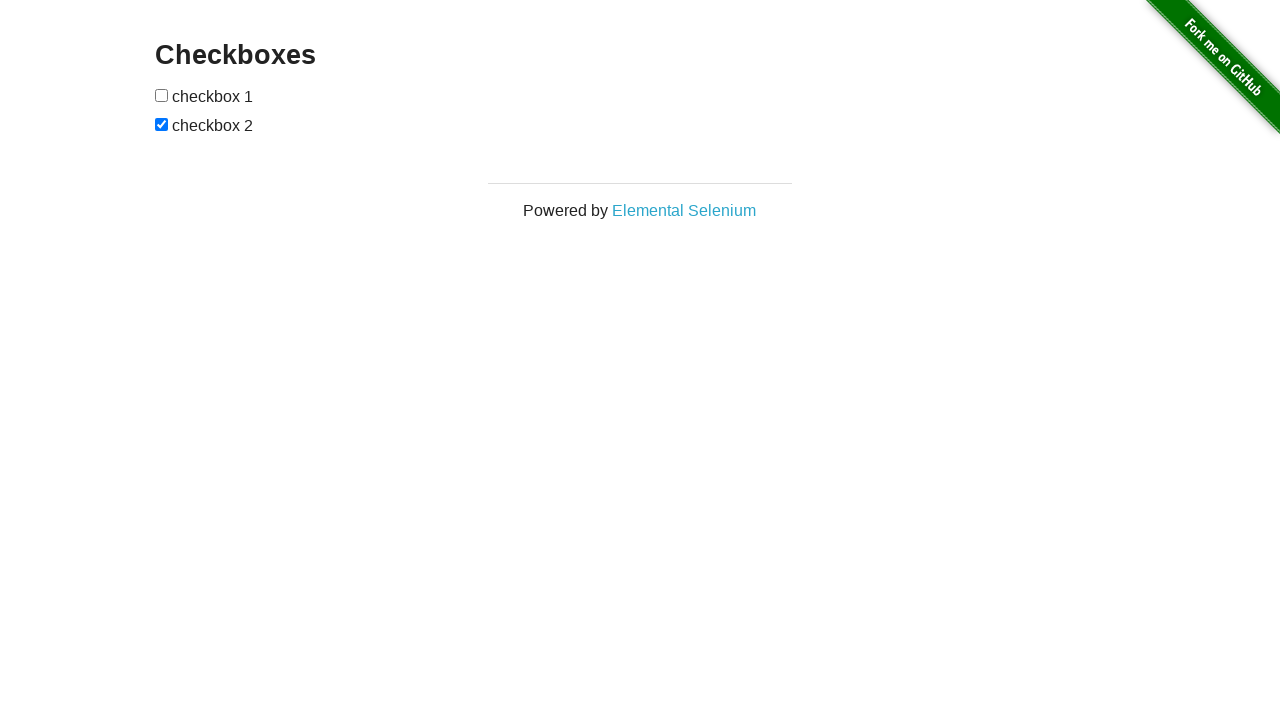

Unchecked the second checkbox at (162, 124) on input[type=checkbox] >> nth=1
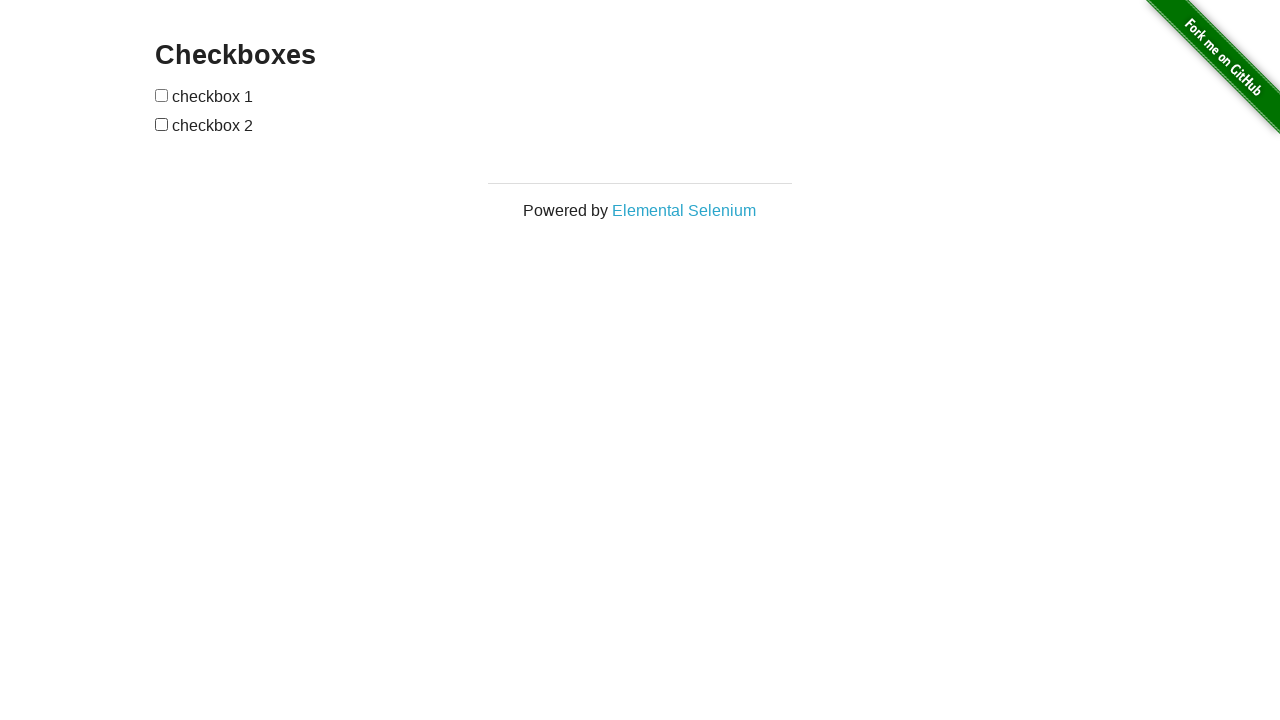

Verified second checkbox is visible
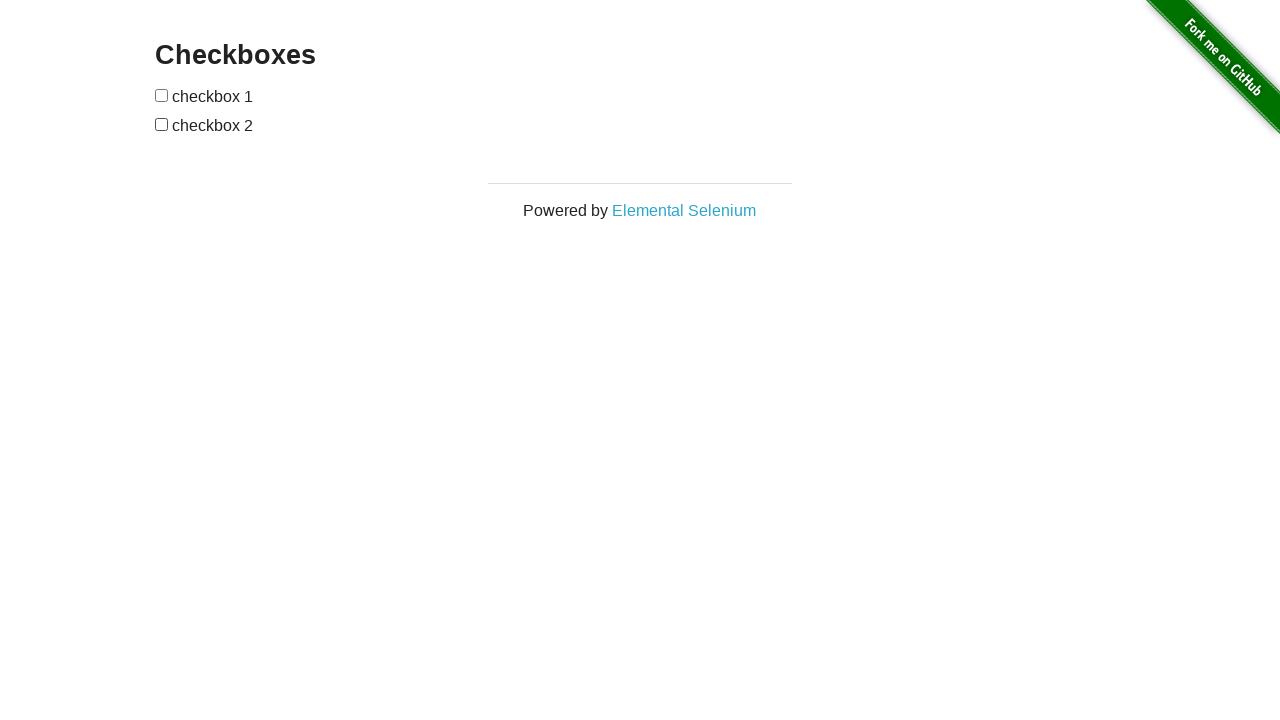

Checked the first checkbox at (162, 95) on input[type=checkbox] >> nth=0
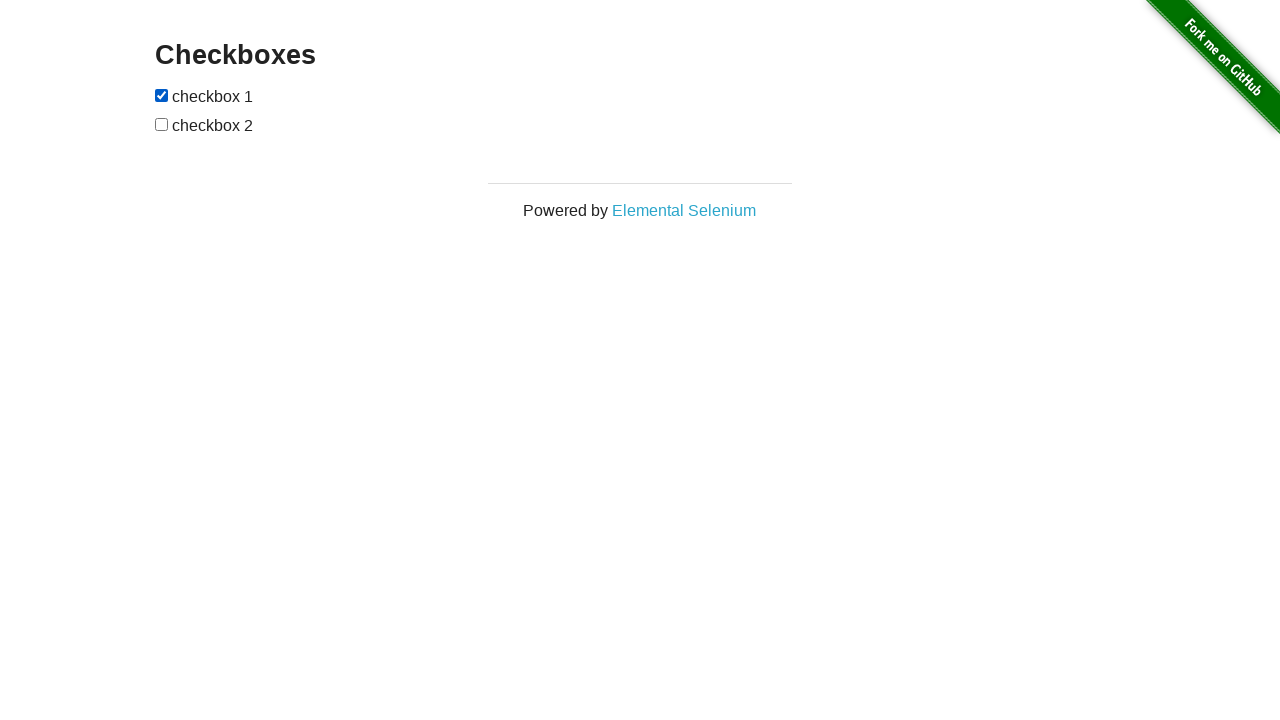

Verified first checkbox is visible
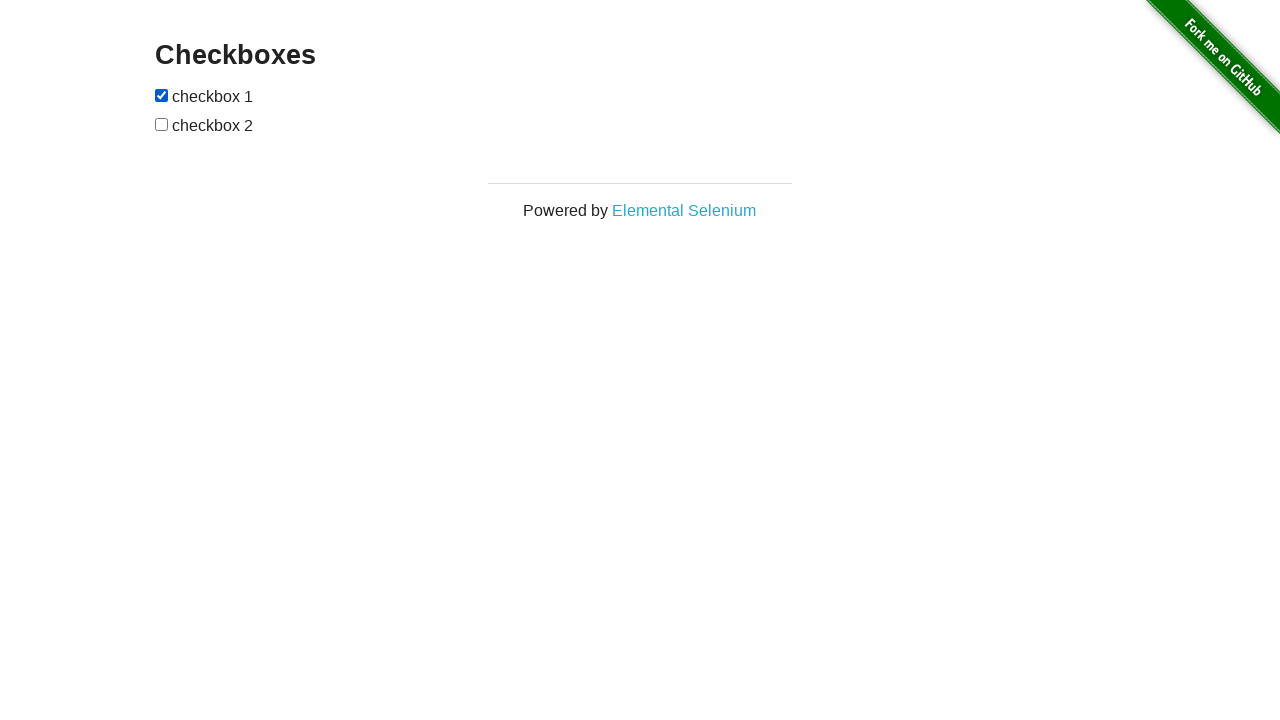

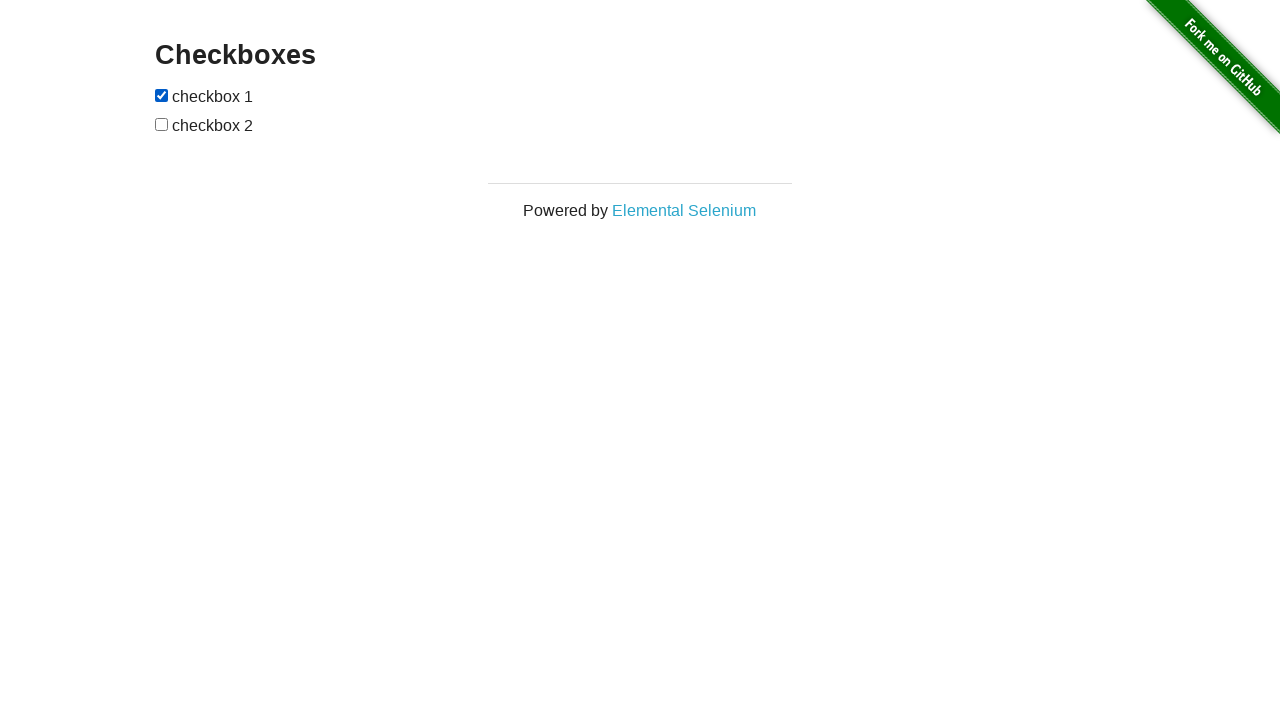